Tests iframe handling by switching between multiple iframes, filling a text input, selecting from a dropdown, and clicking a checkbox

Starting URL: https://syntaxprojects.com/handle-iframe.php

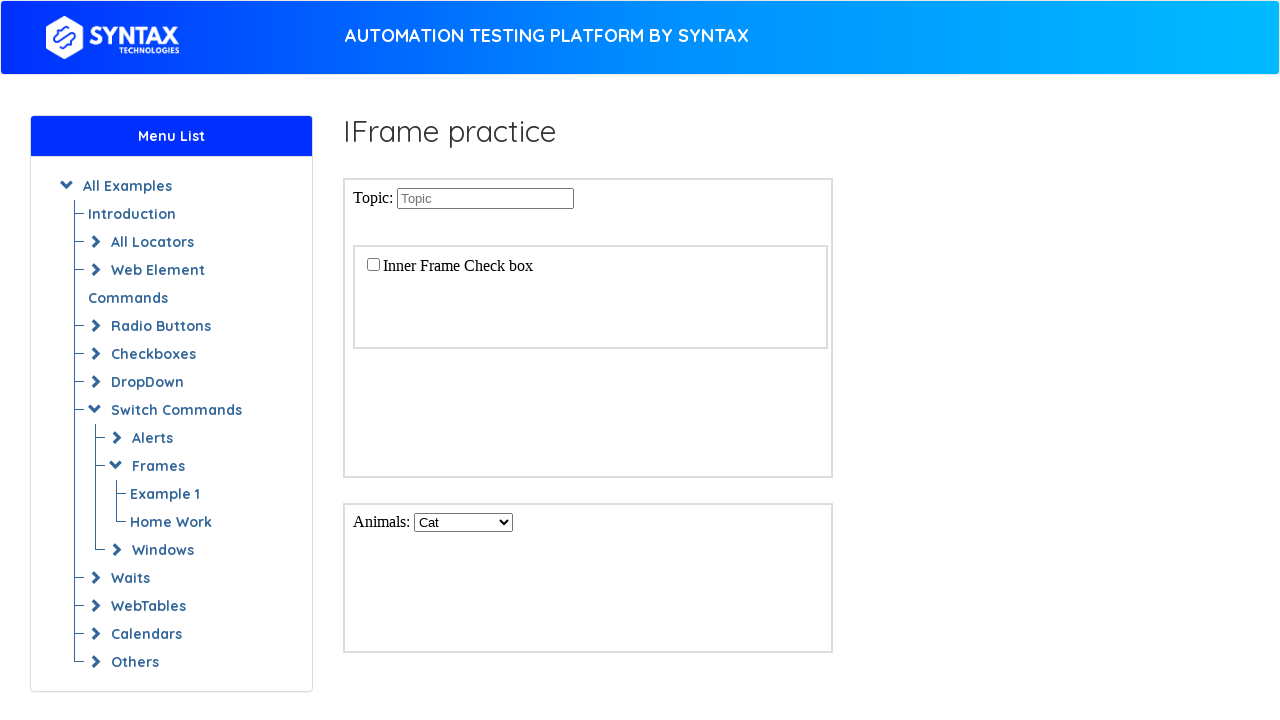

Located first iframe
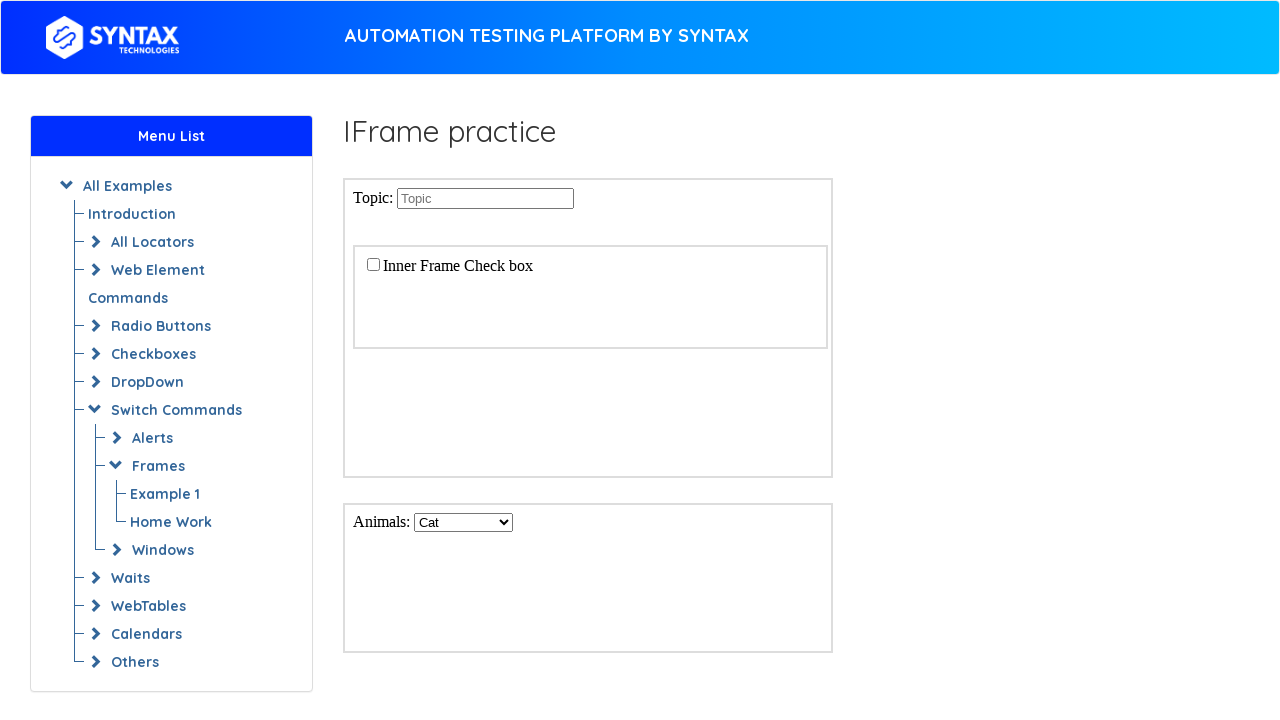

Filled text input in first iframe with 'abracadabra Willy' on iframe >> nth=0 >> internal:control=enter-frame >> input[name='Topic']
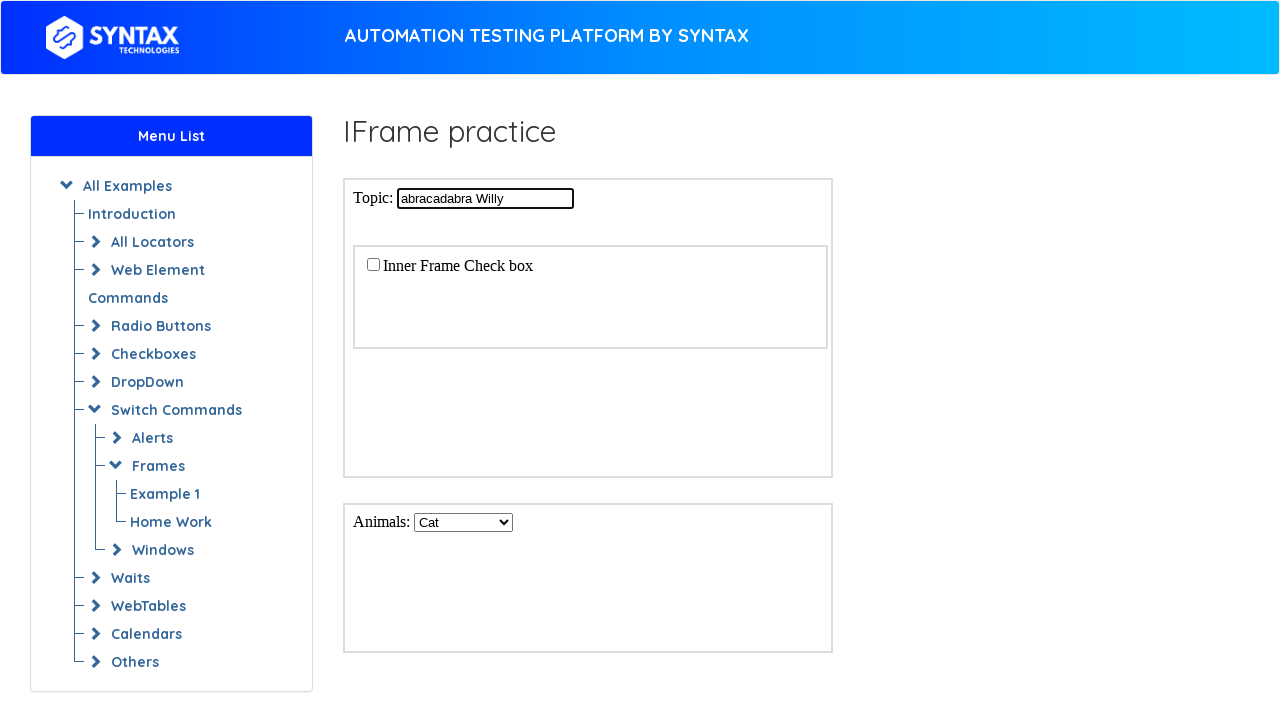

Located dropdown iframe
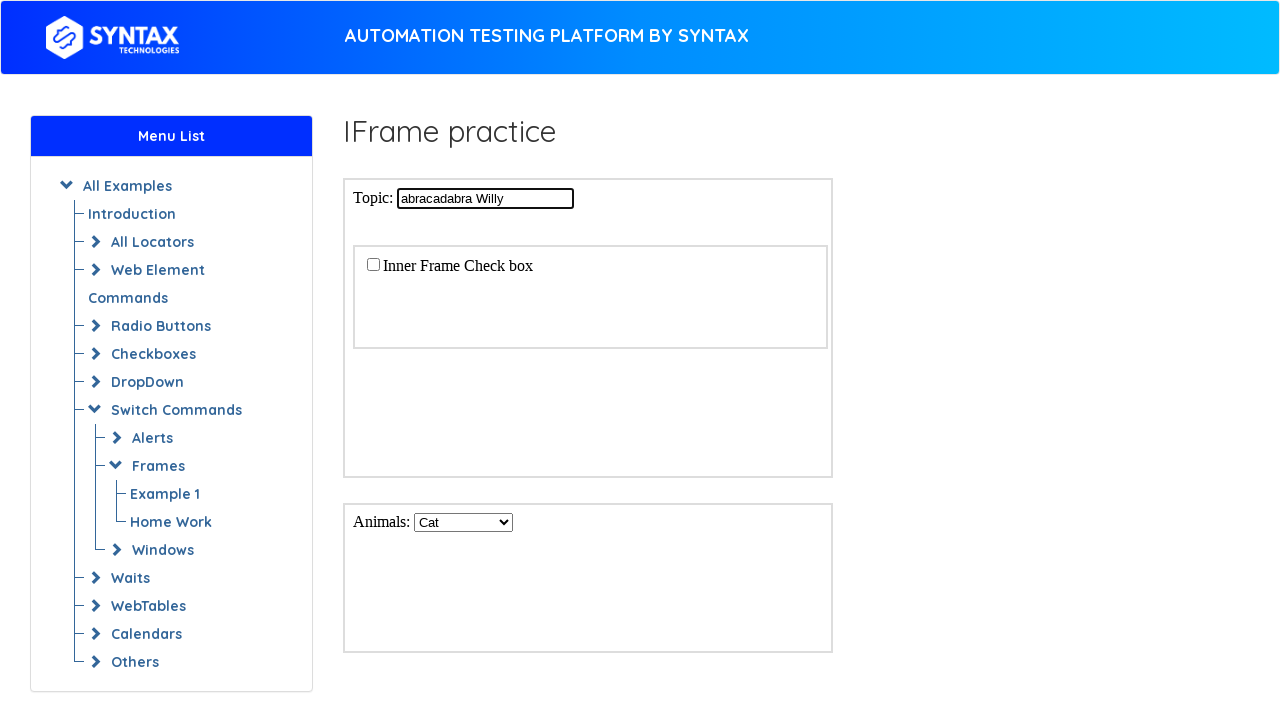

Selected option at index 2 from animals dropdown on iframe#dropdownIframe >> internal:control=enter-frame >> select#animals
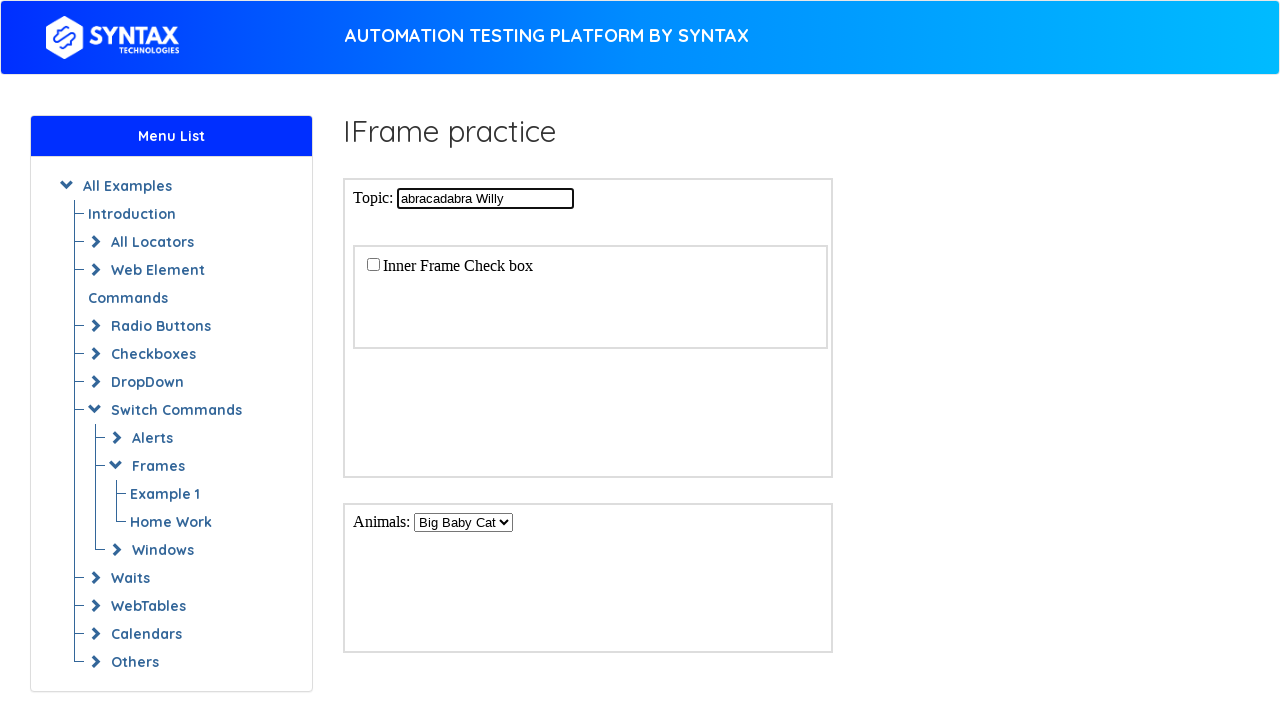

Located nested checkbox iframe within first iframe
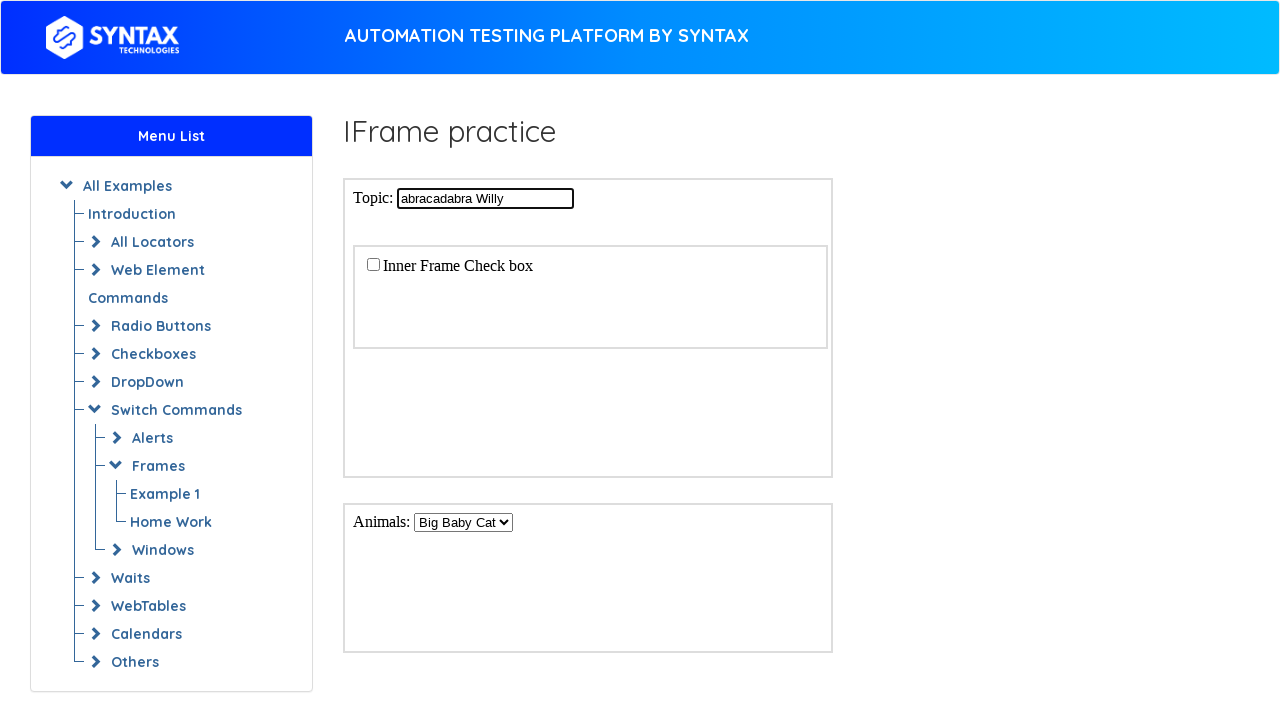

Clicked checkbox element in nested iframe at (373, 264) on iframe >> nth=0 >> internal:control=enter-frame >> iframe#checkboxIframe >> inte
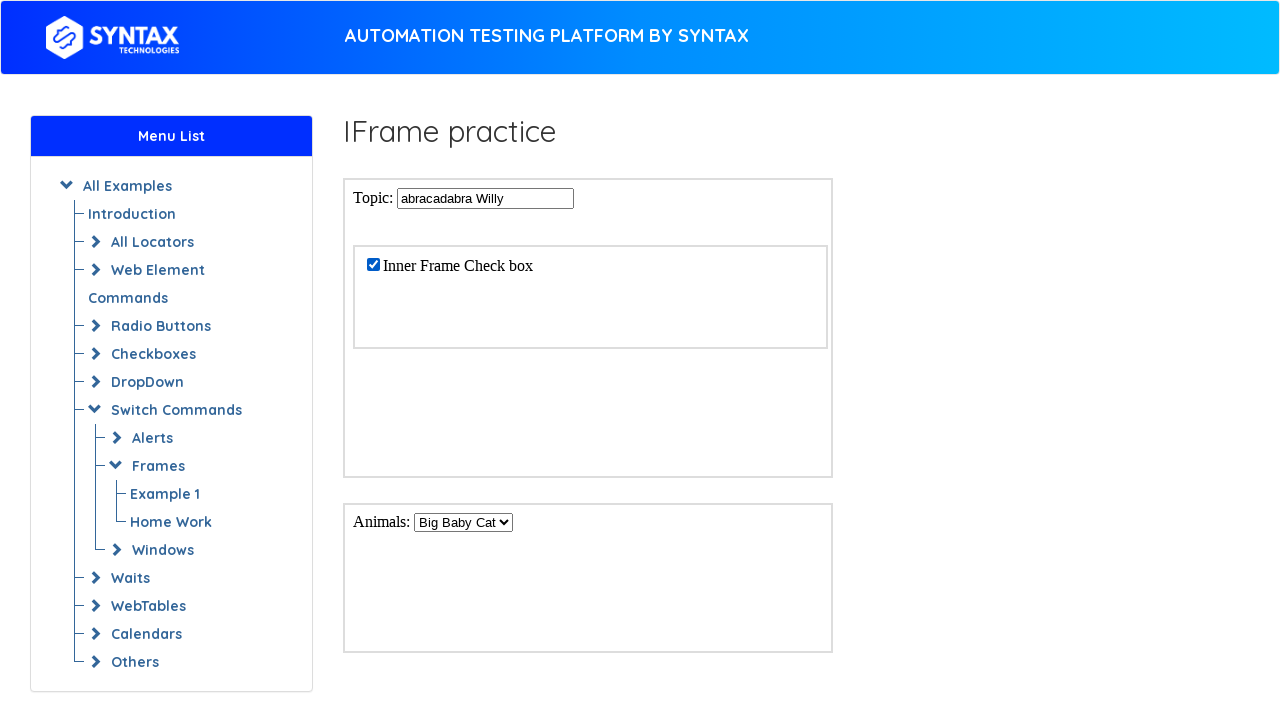

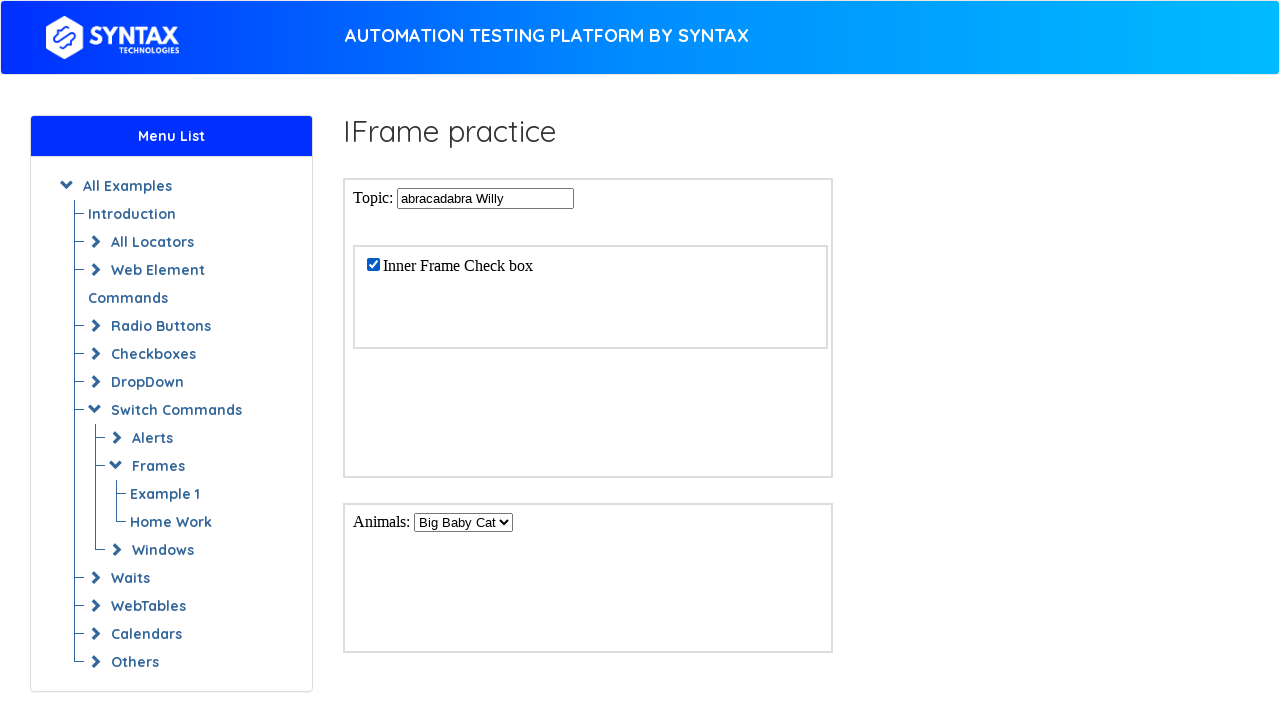